Tests the double-click button functionality by double-clicking and verifying the confirmation message appears

Starting URL: https://demoqa.com/buttons

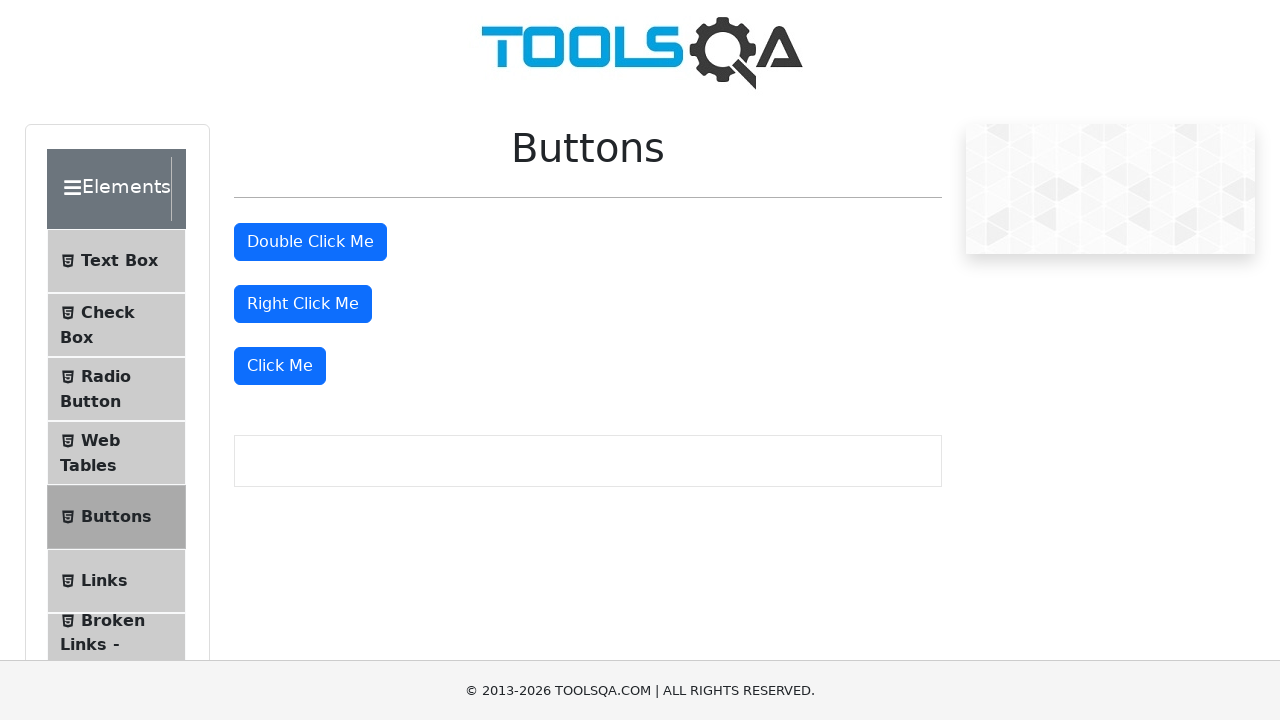

Navigated to https://demoqa.com/buttons
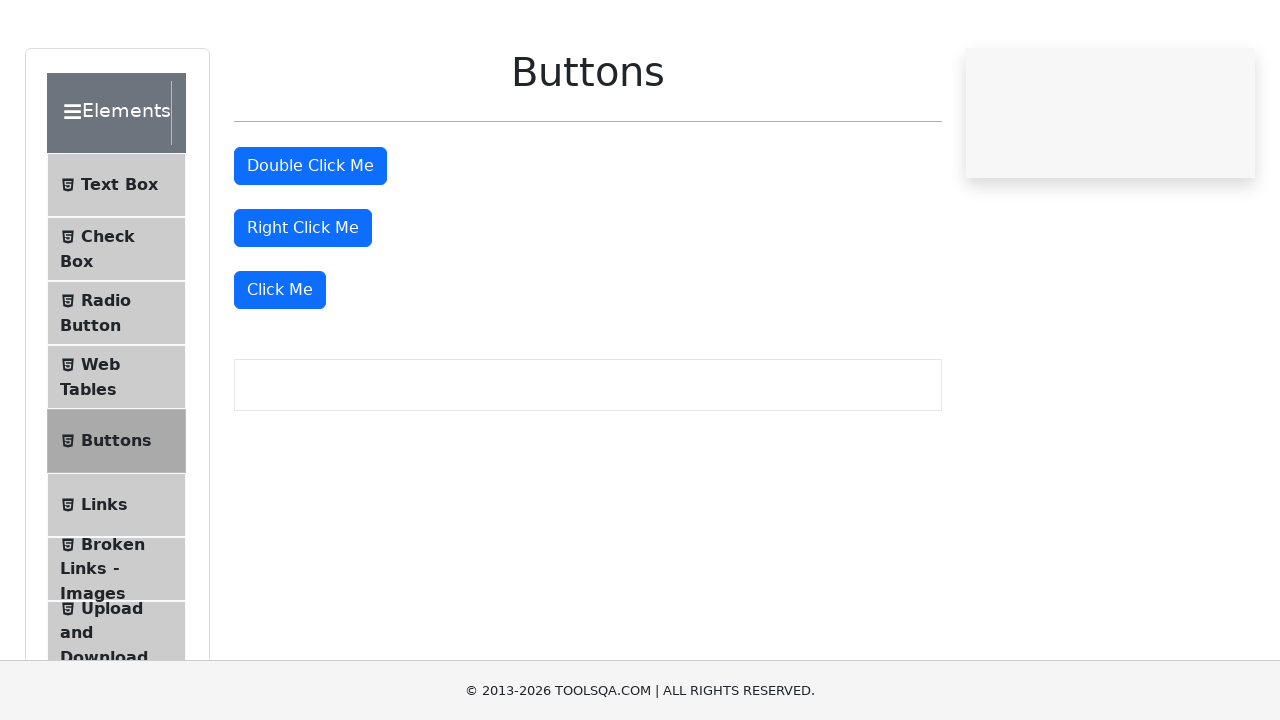

Double-clicked the double click button at (310, 242) on #doubleClickBtn
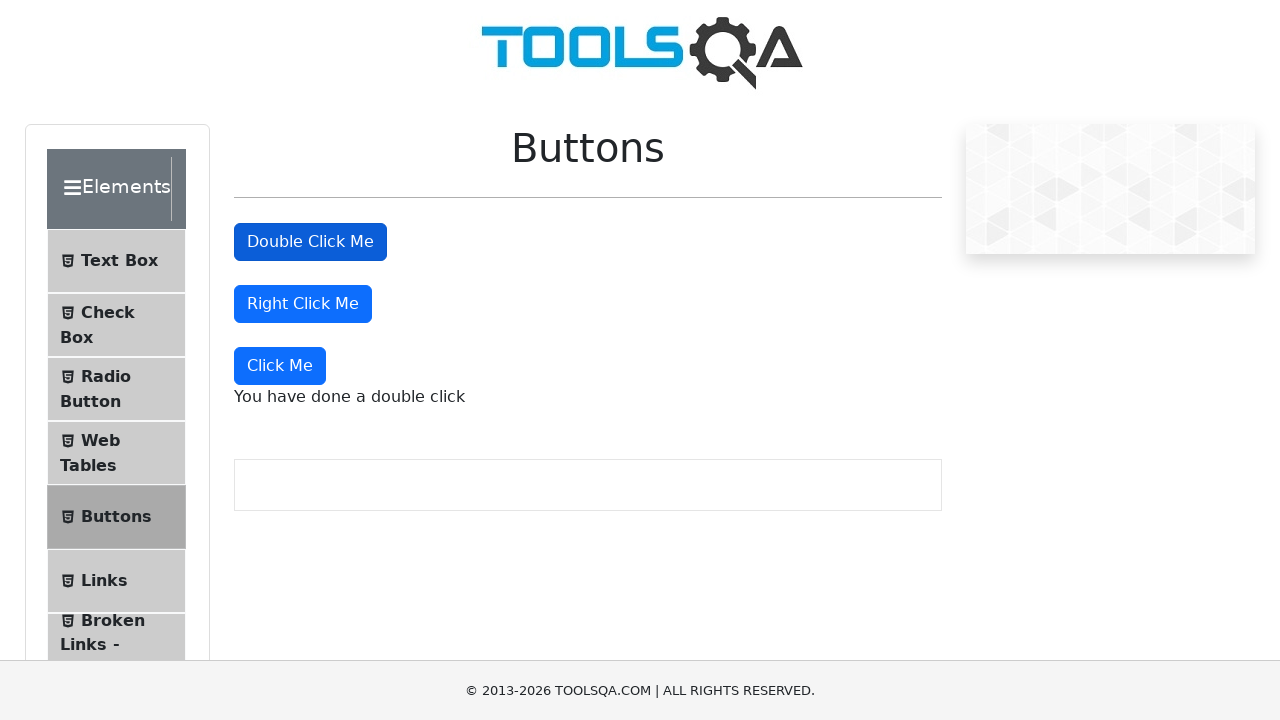

Double click message appeared
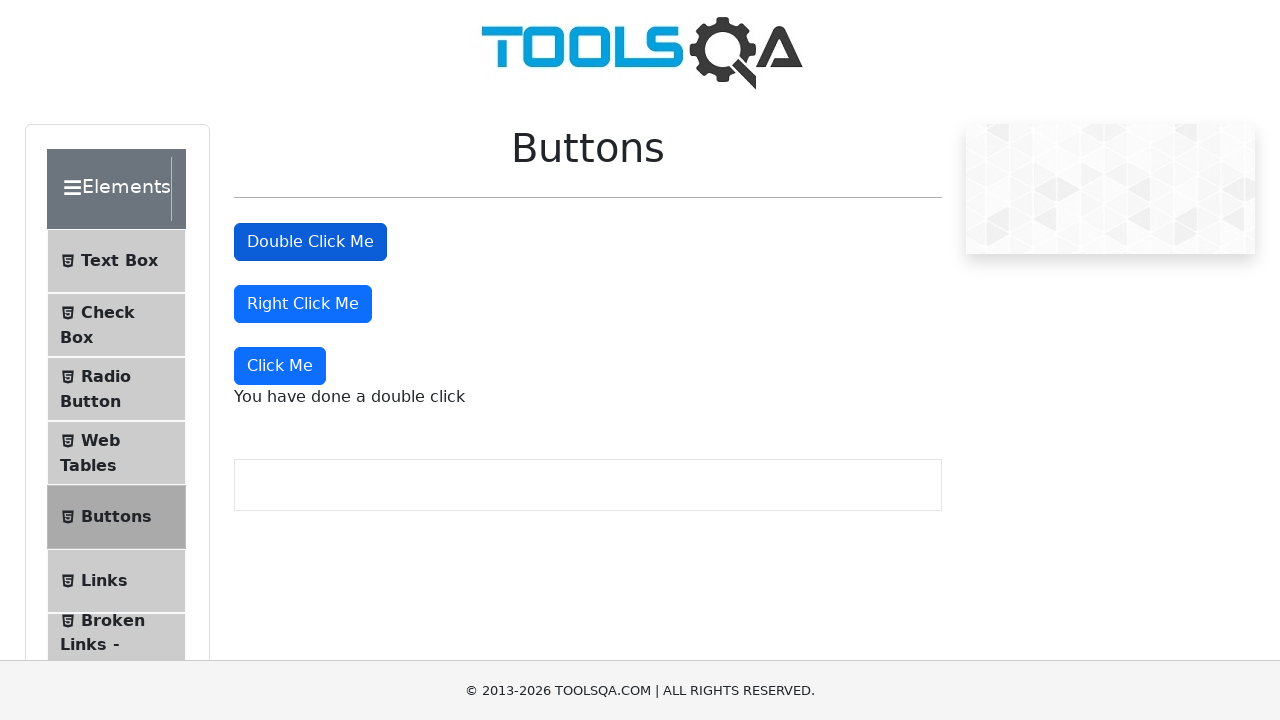

Retrieved double click message text
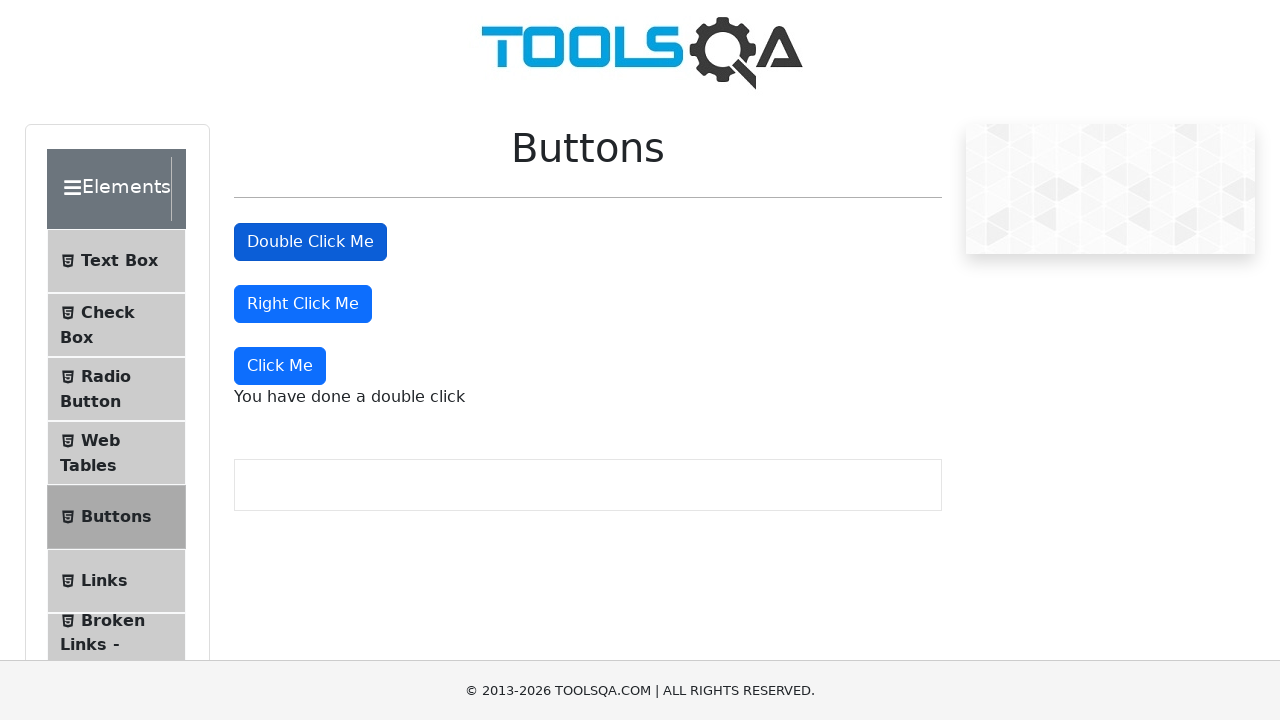

Verified double click message equals 'You have done a double click'
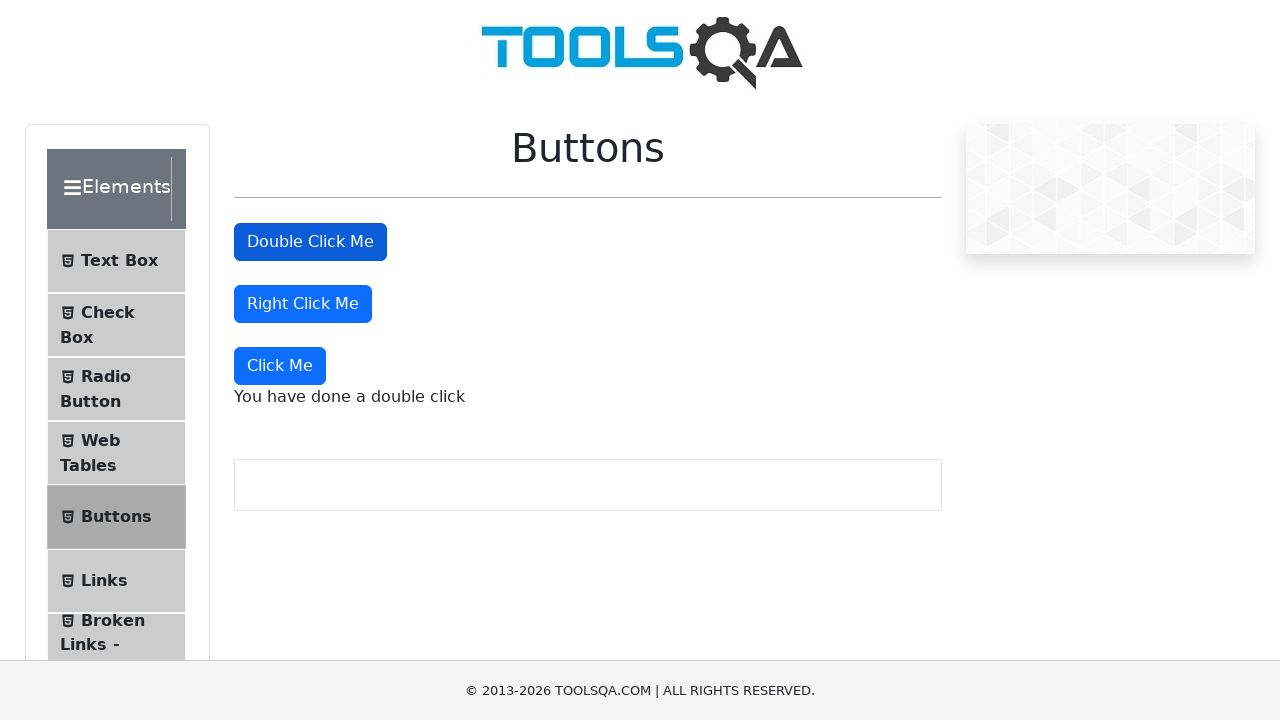

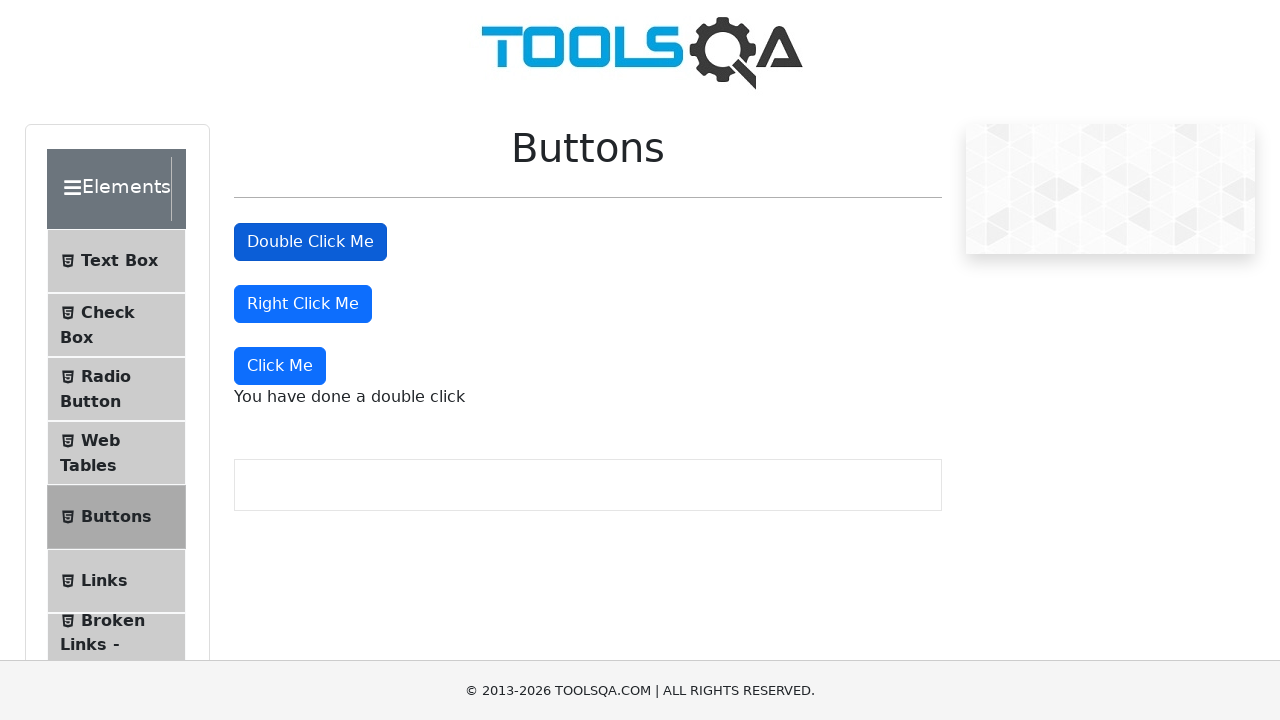